Tests hover functionality by hovering over an avatar image and verifying that additional user information (caption) appears on hover.

Starting URL: http://the-internet.herokuapp.com/hovers

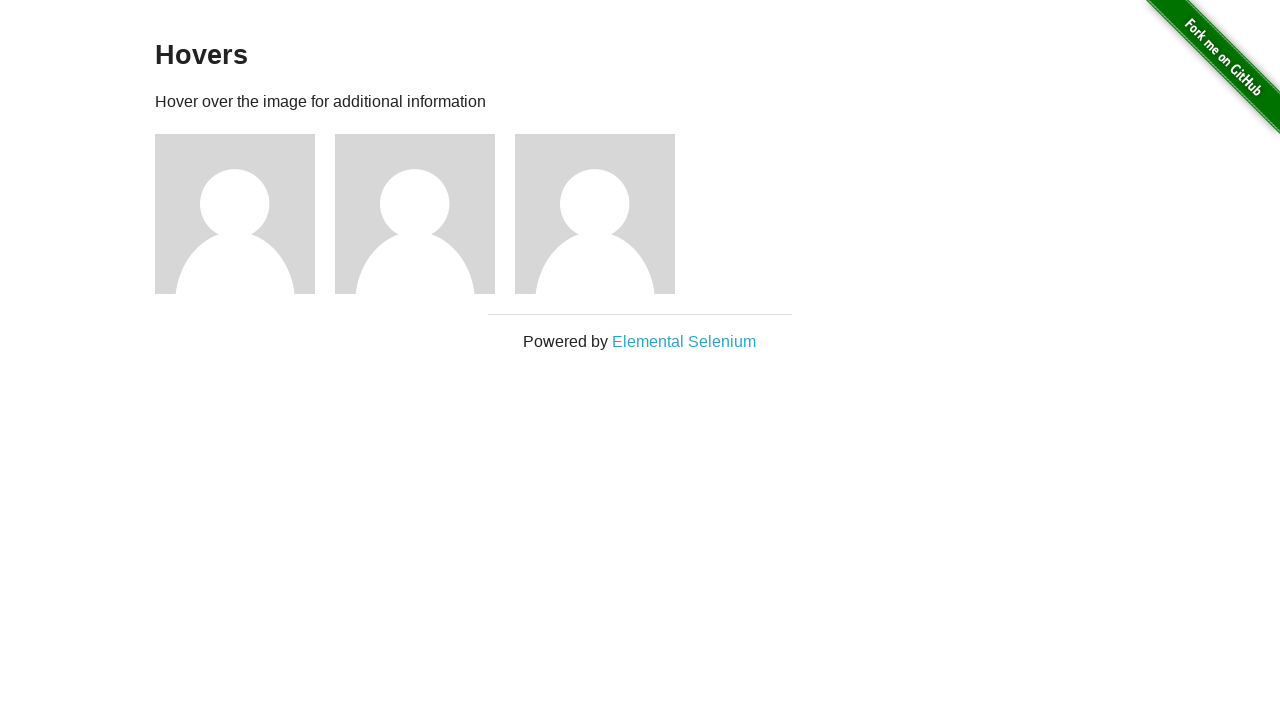

Navigated to hover test page
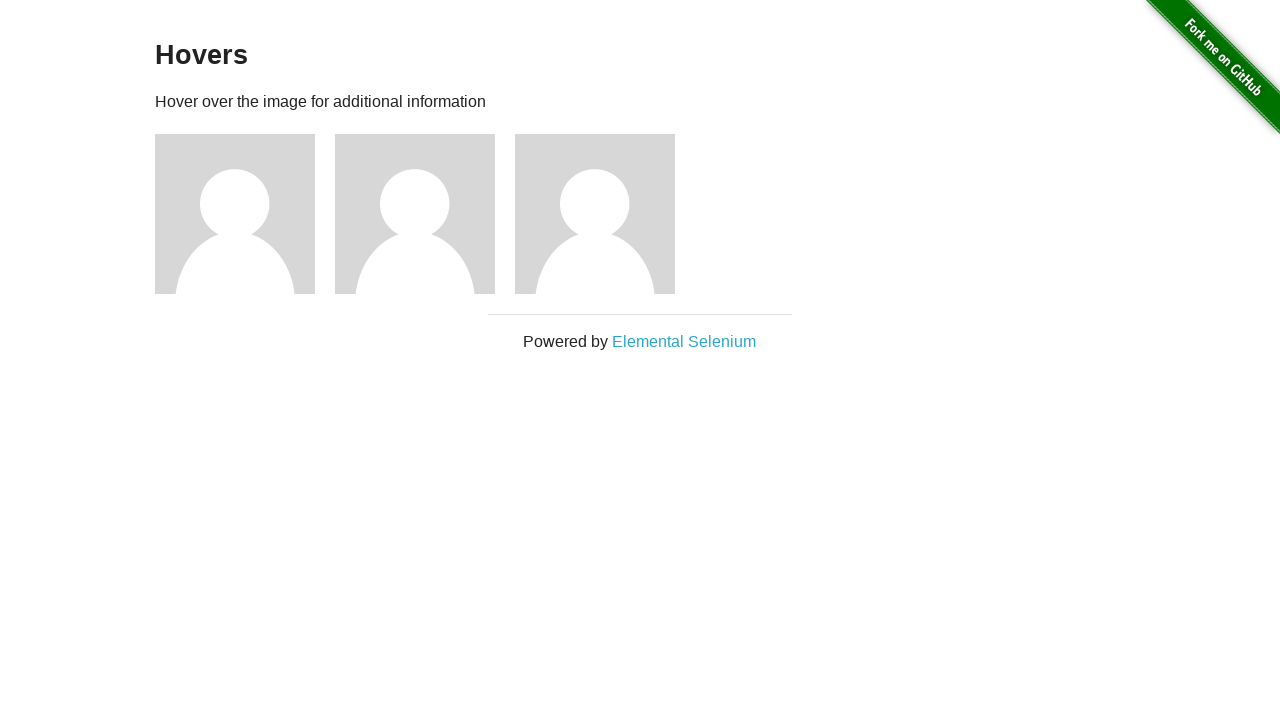

Located first avatar element
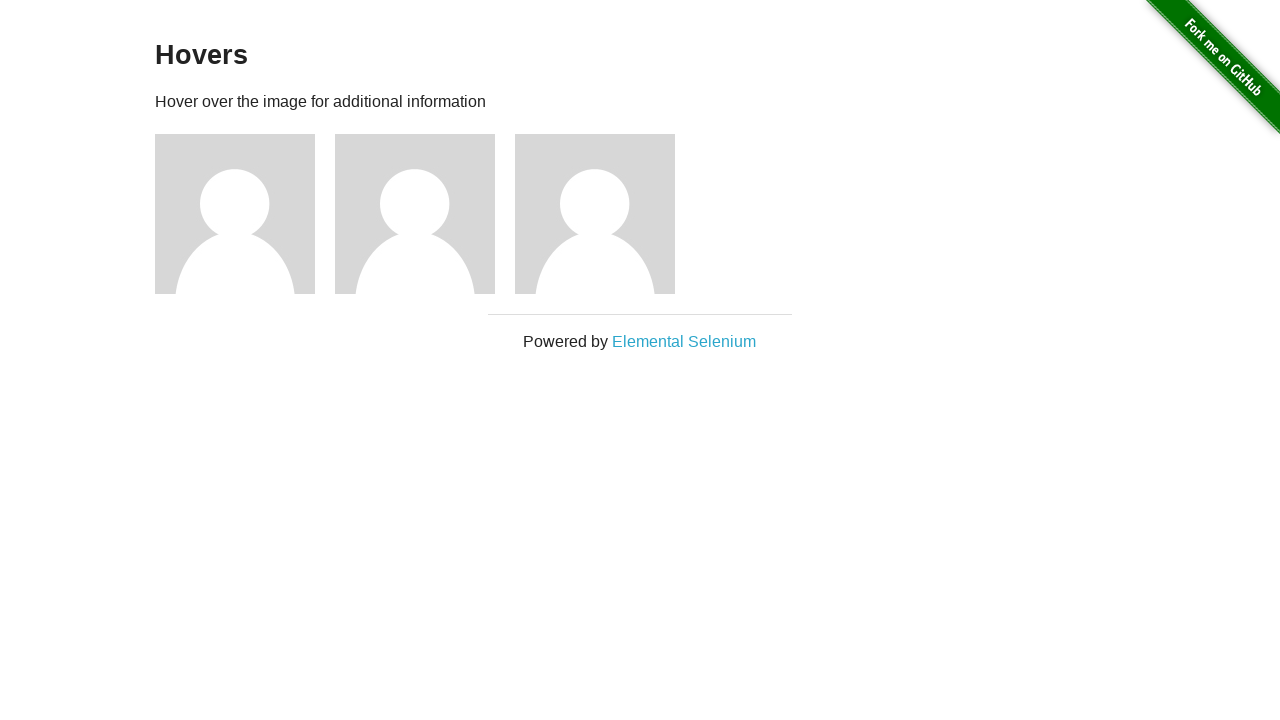

Hovered over avatar image at (245, 214) on .figure >> nth=0
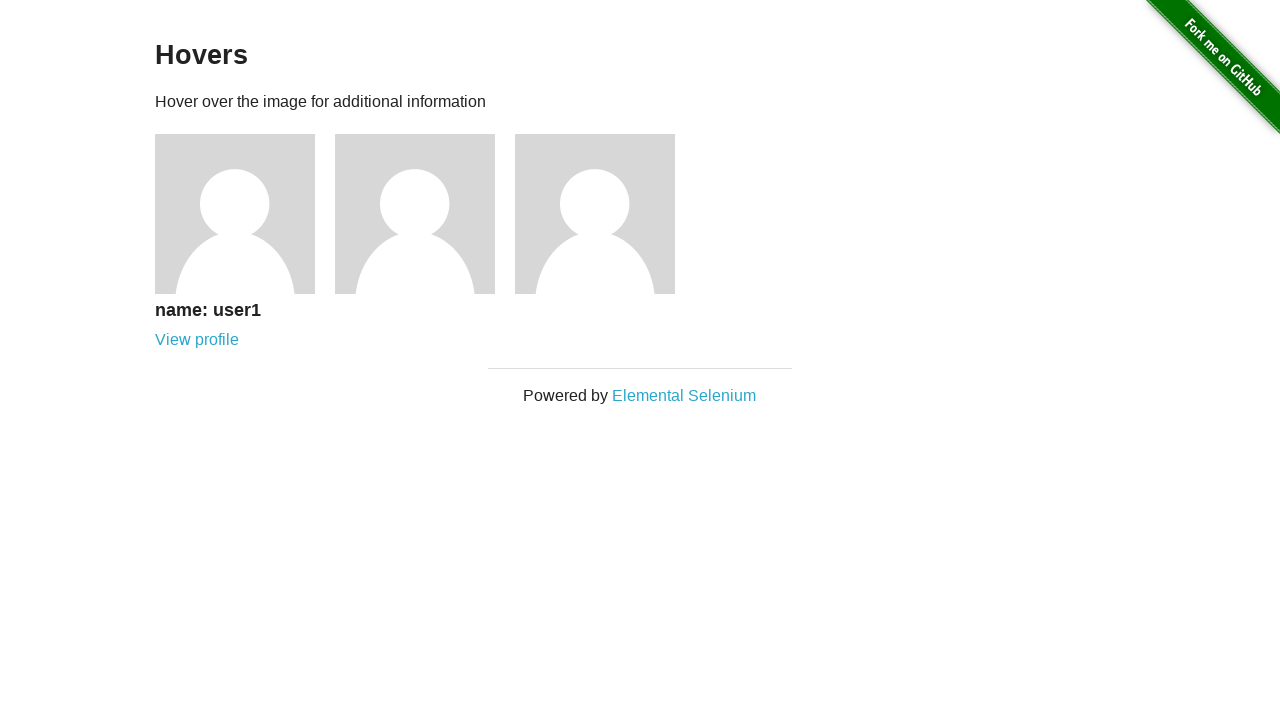

Located caption element
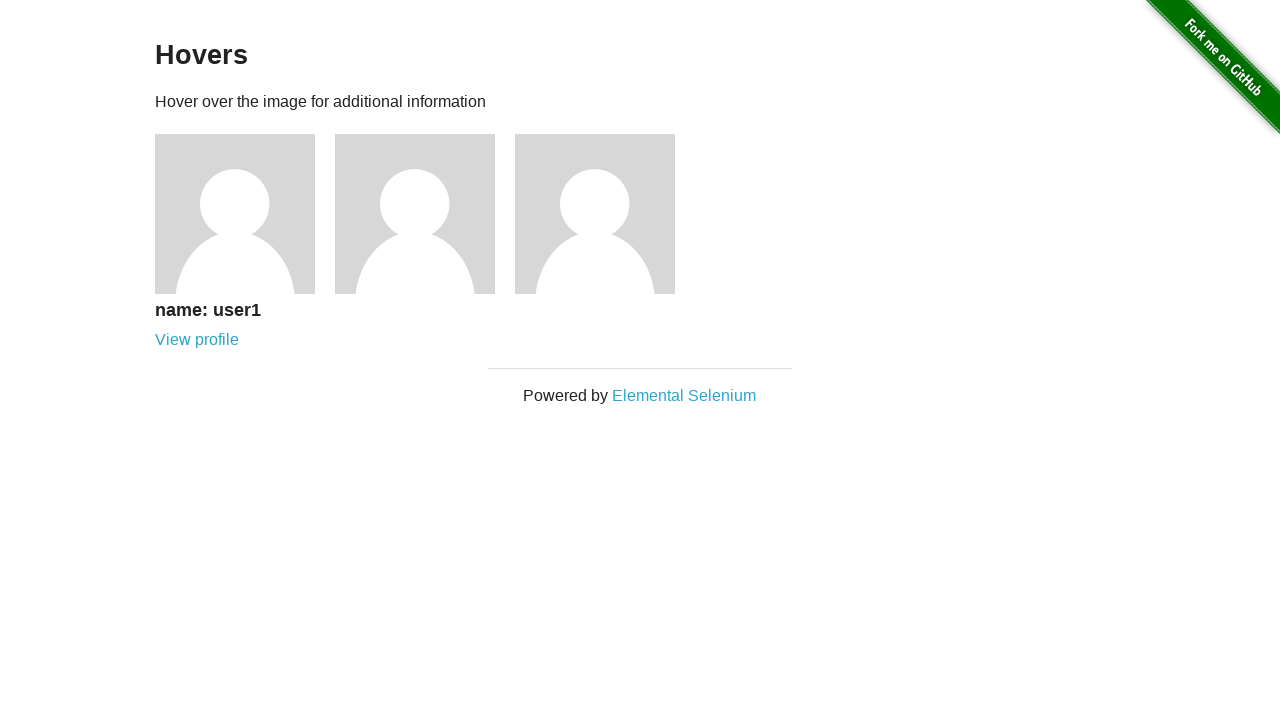

Verified that caption is visible after hover
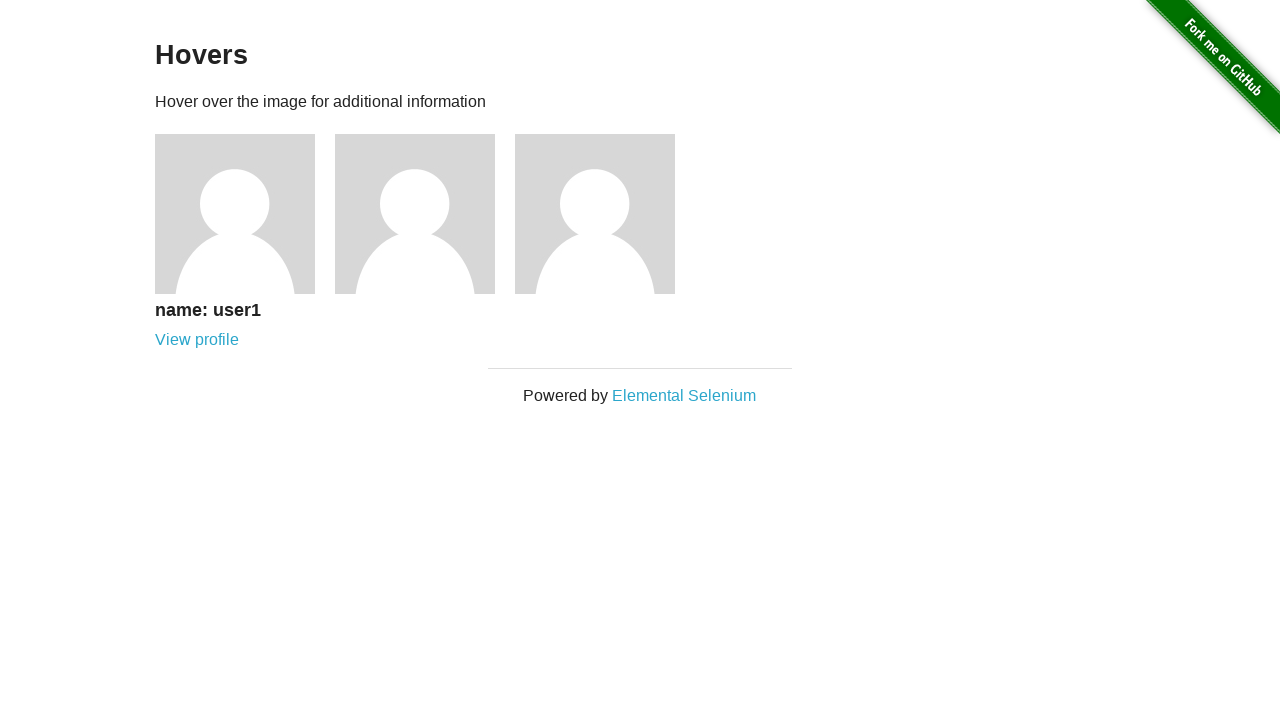

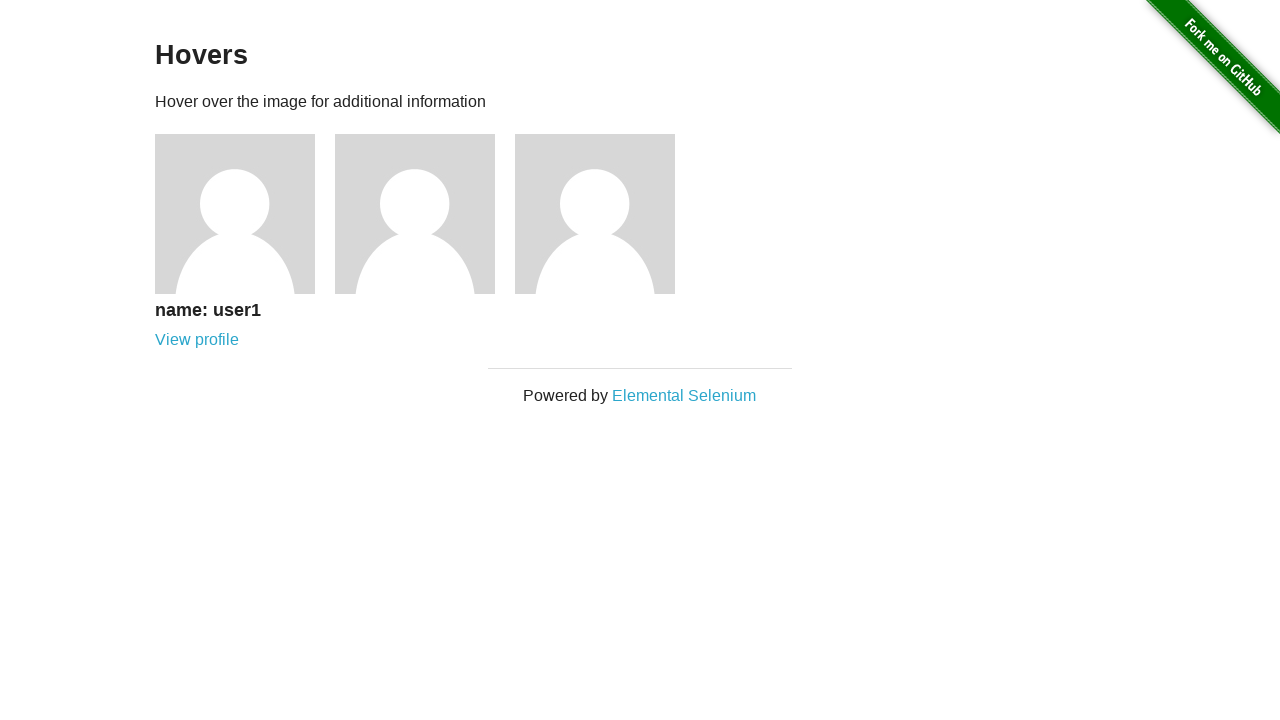